Tests adding a new person to the employee list by filling out all form fields including name, surname, job, date of birth, language checkbox, gender radio button, and status dropdown, then submitting the form.

Starting URL: https://kristinek.github.io/site/tasks/list_of_people

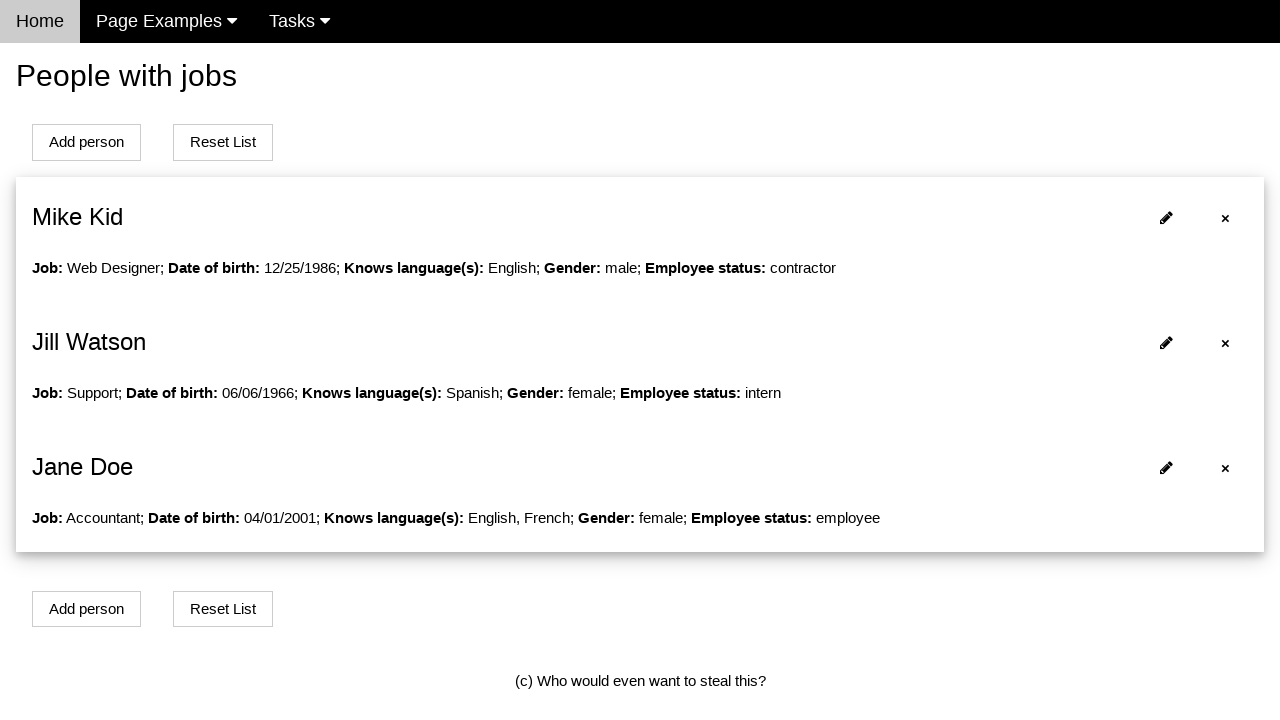

Clicked 'Add person' button to open form at (86, 142) on xpath=//button[text()='Add person']
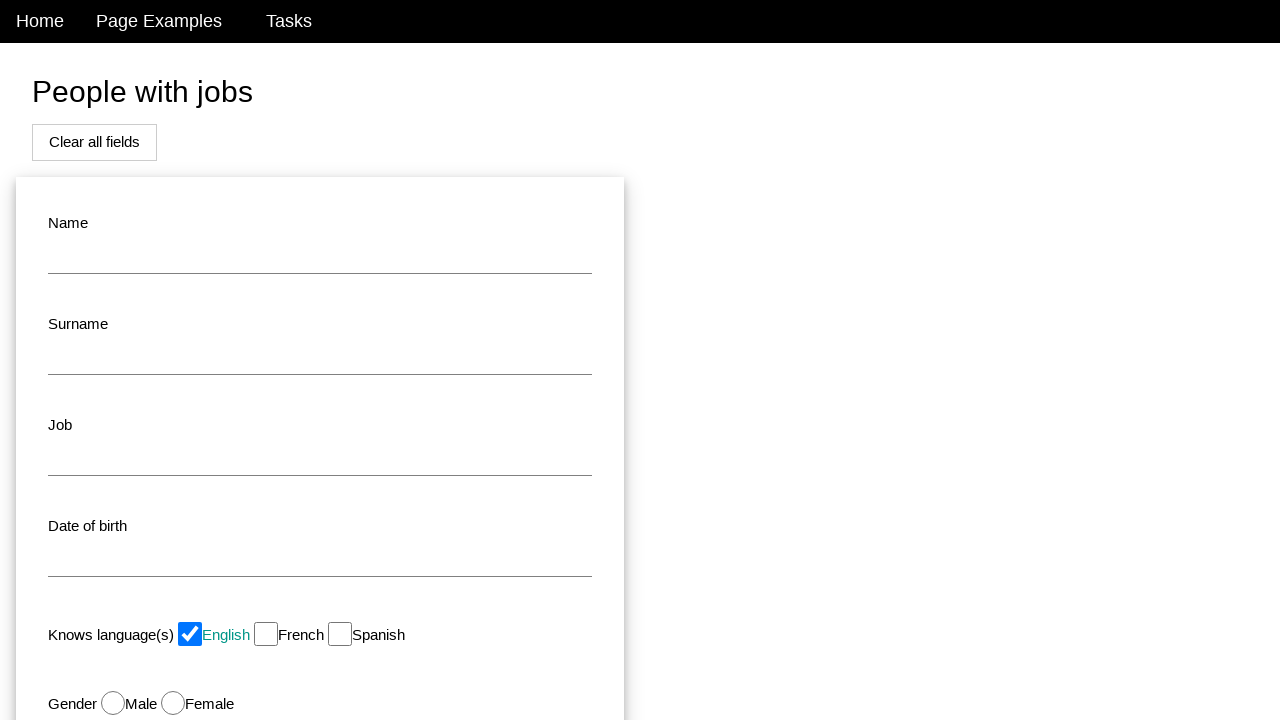

Filled name field with 'John' on #name
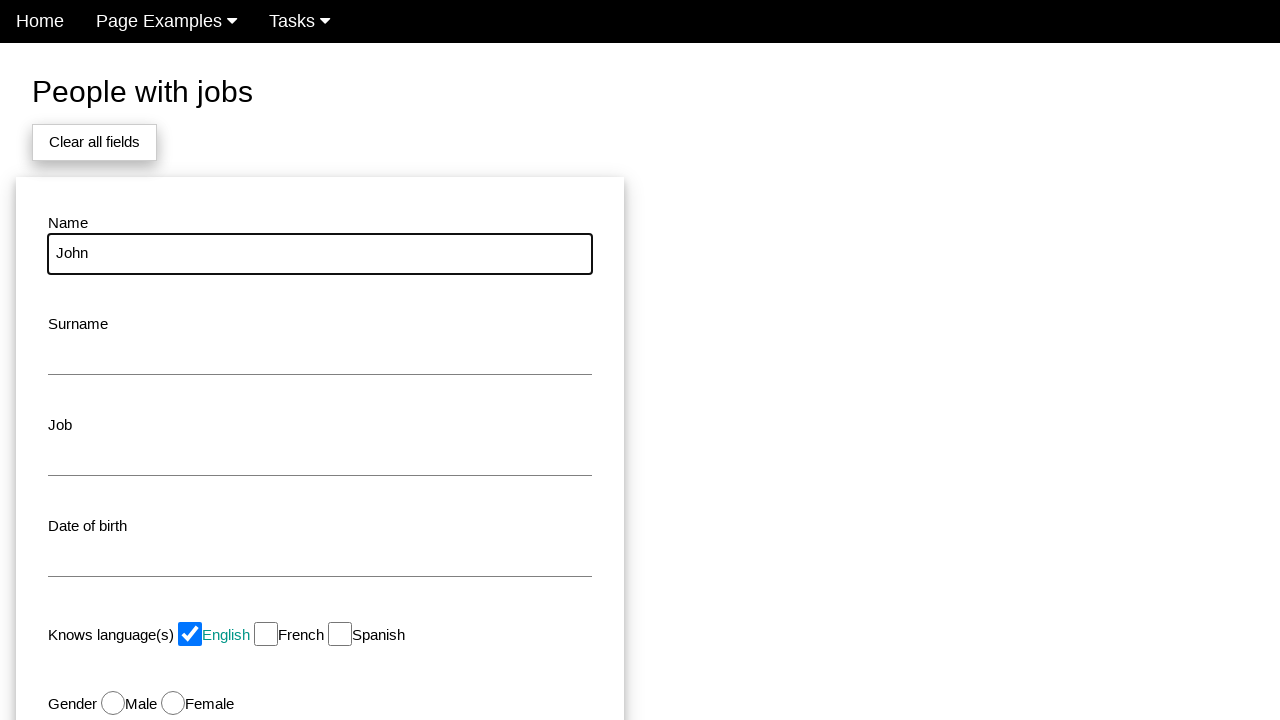

Filled surname field with 'Smith' on #surname
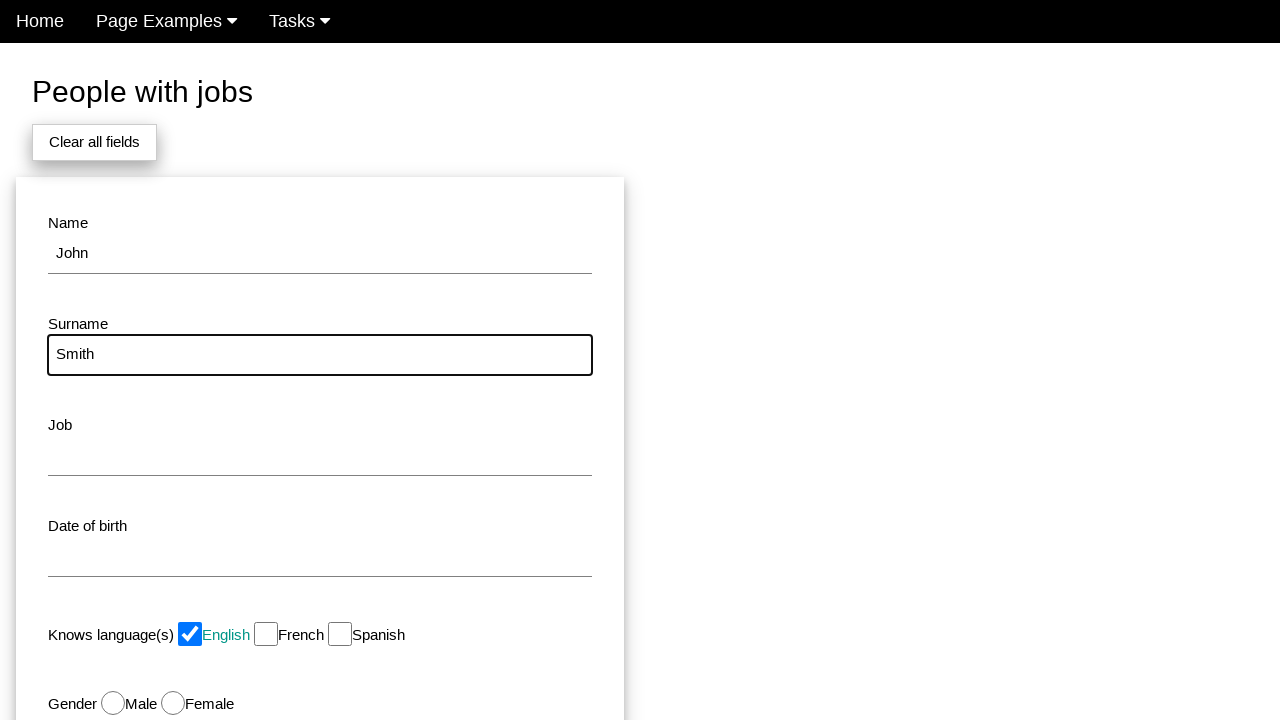

Filled job field with 'Developer' on #job
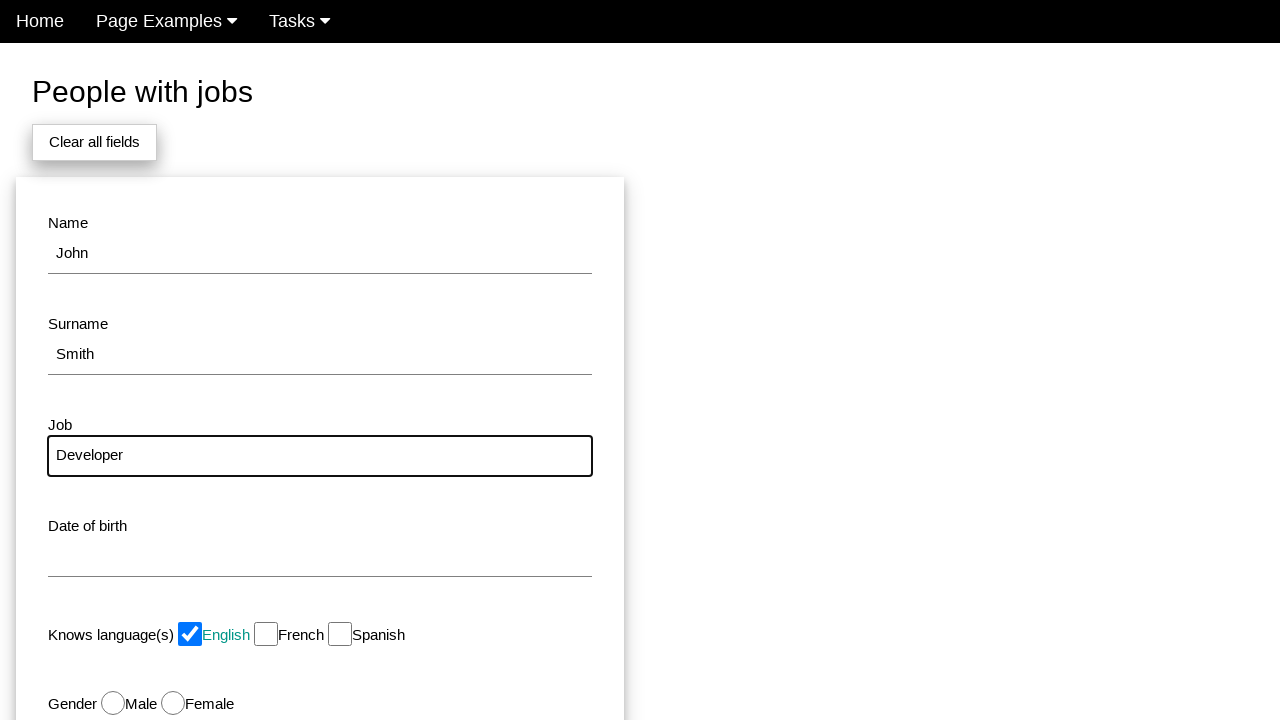

Clicked on date of birth field at (320, 557) on #dob
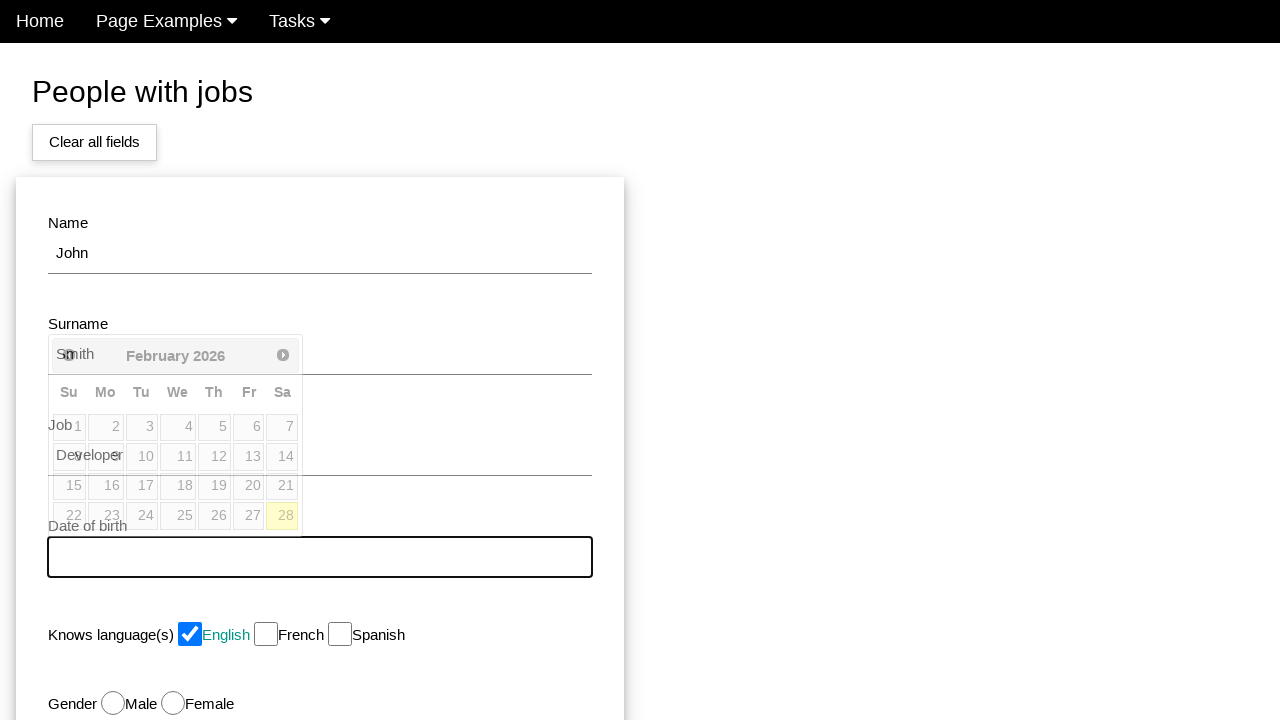

Selected male gender radio button at (113, 703) on #male
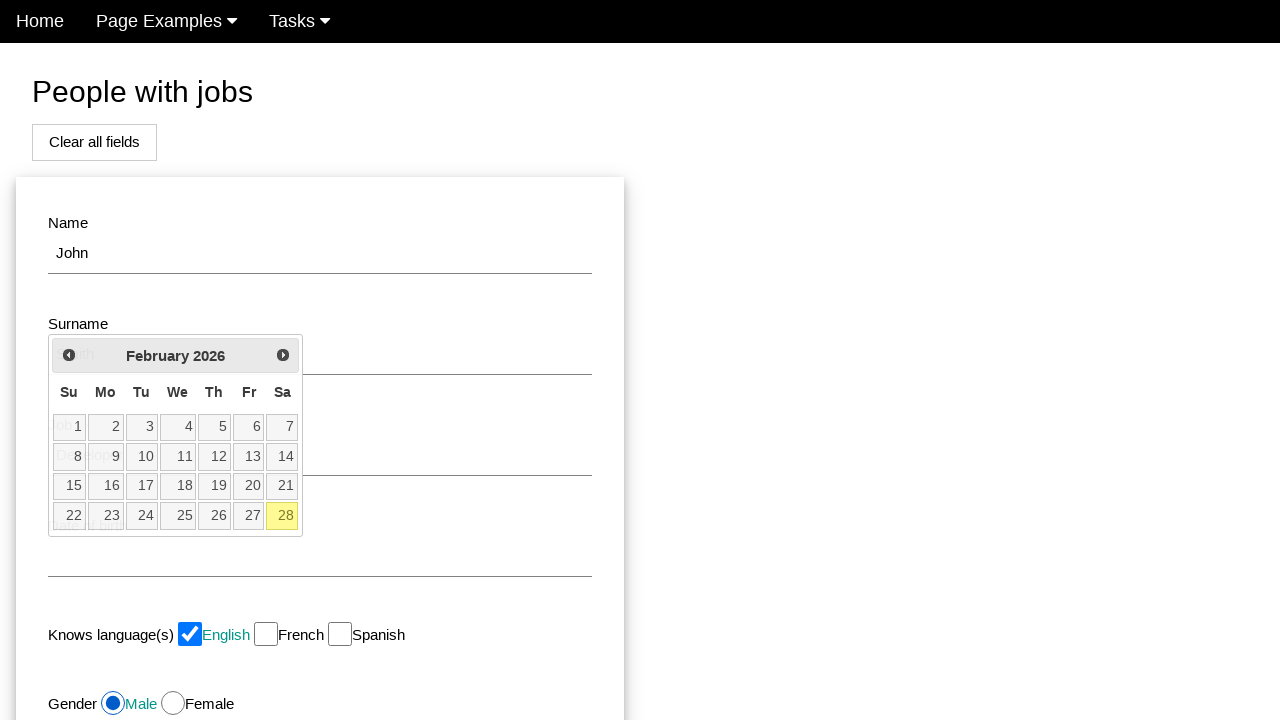

Selected 'Employee' from status dropdown on #status
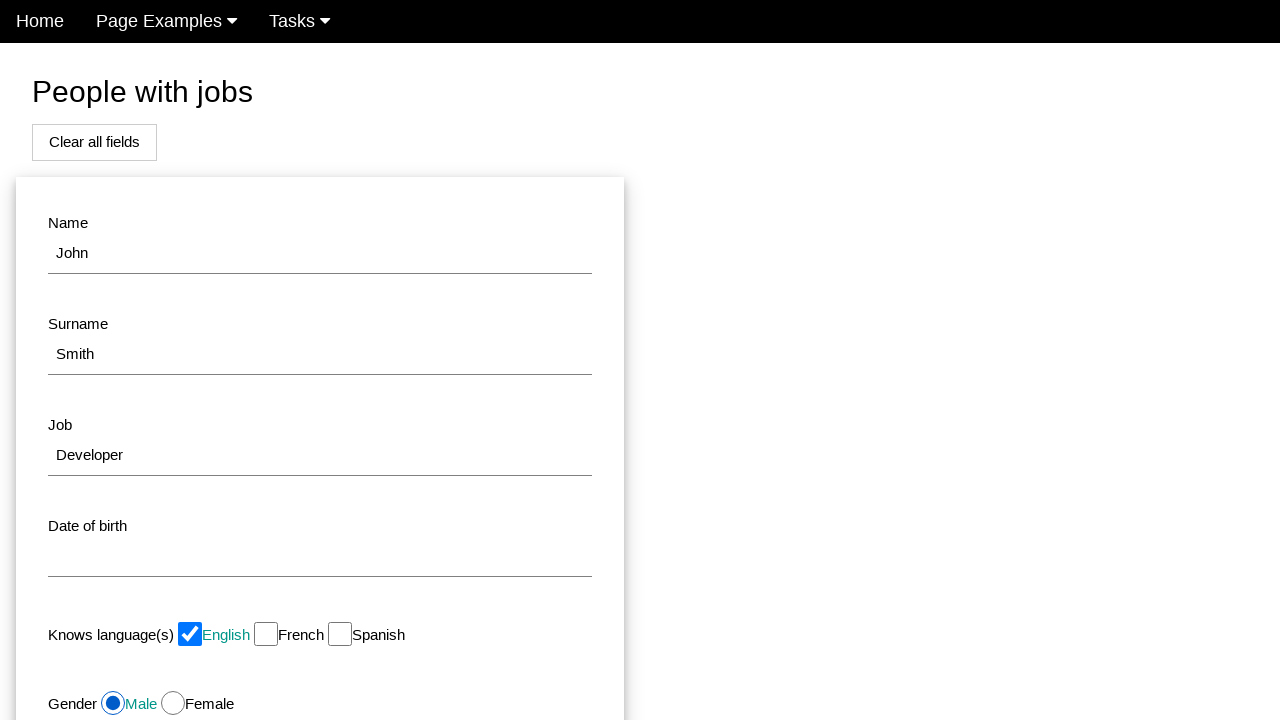

Clicked 'Add' button to submit the form at (178, 510) on xpath=//button[text()='Add']
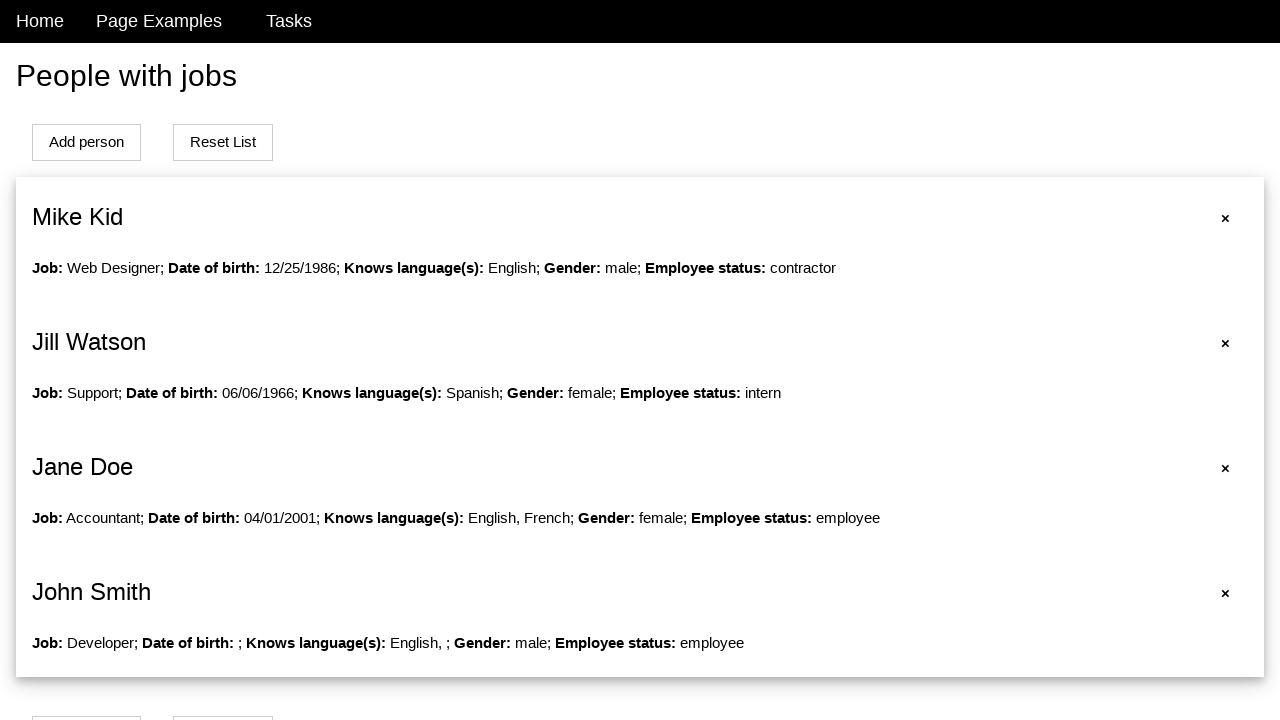

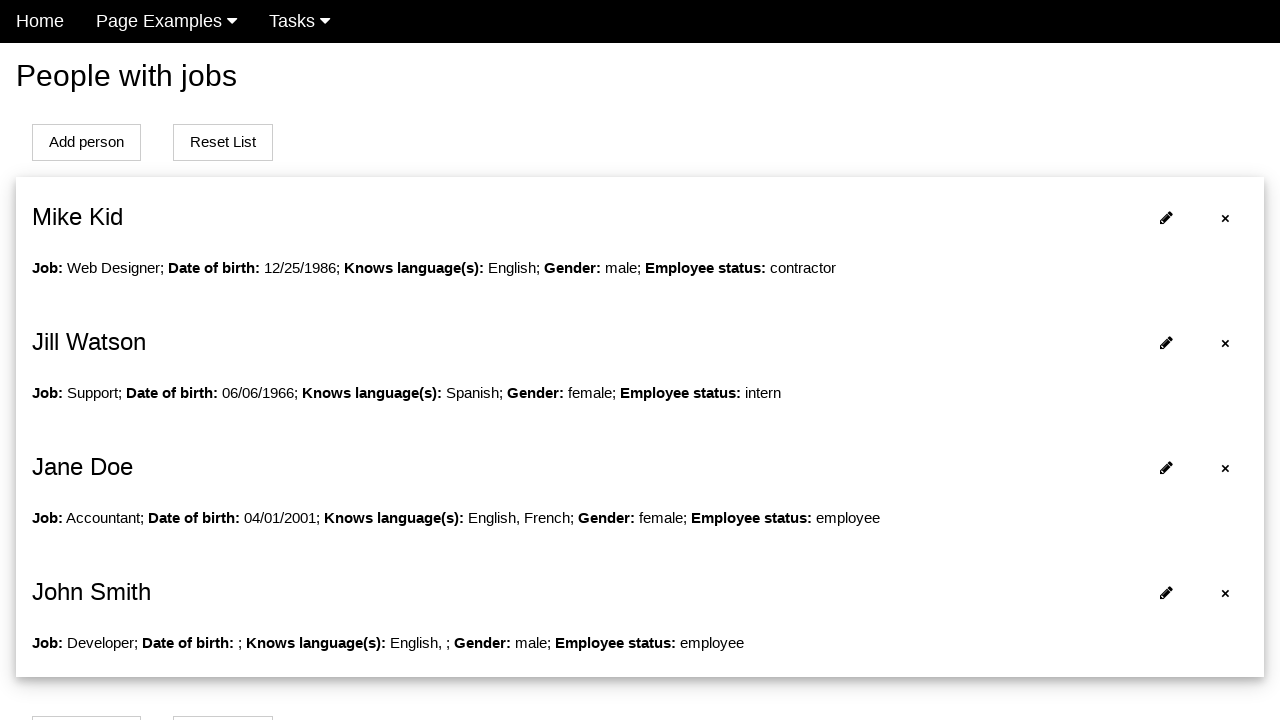